Tests checkbox and radio button selection by verifying initial unselected state, clicking them, and verifying they become selected

Starting URL: https://automationfc.github.io/basic-form/index.html

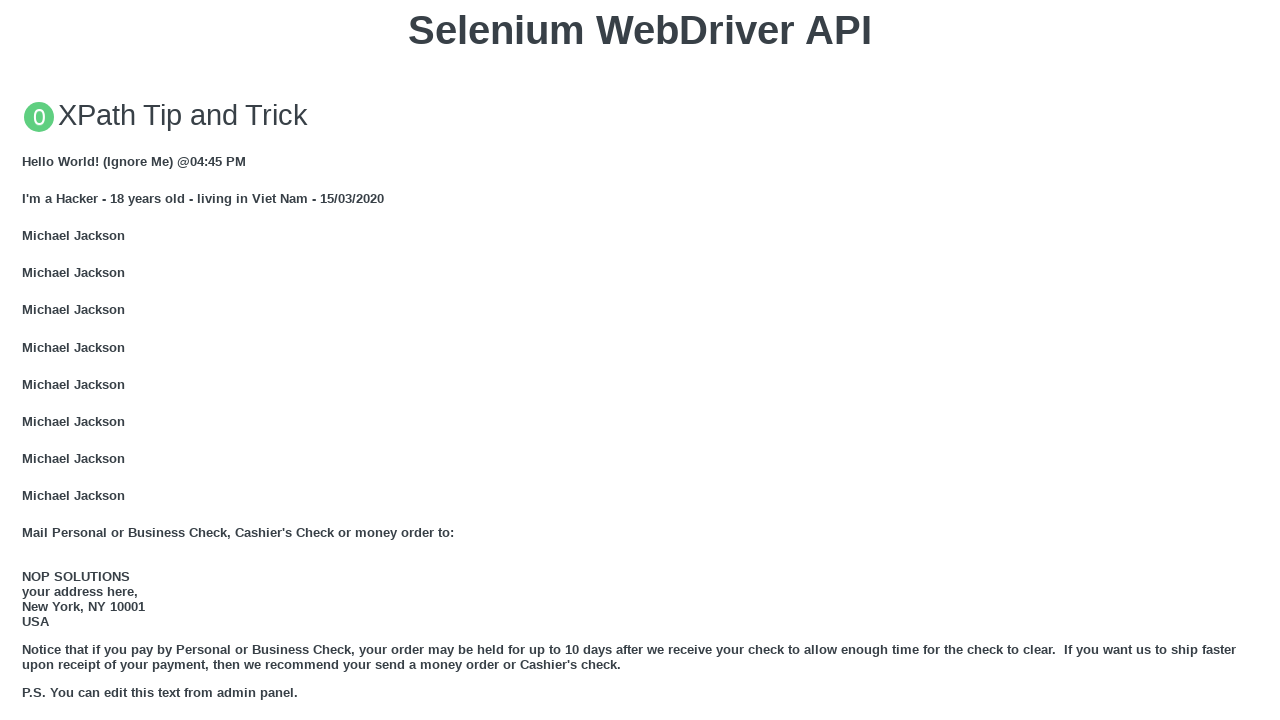

Verified Java checkbox is not selected initially
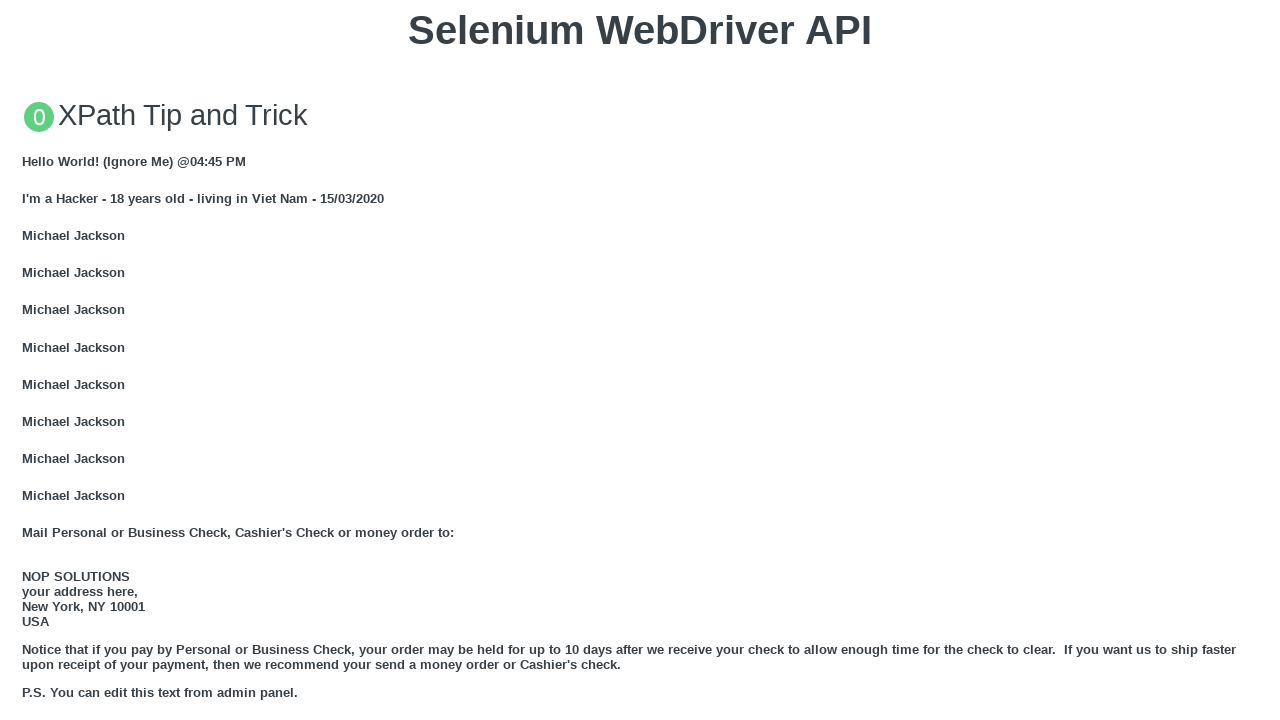

Verified Age Under 18 radio is not selected initially
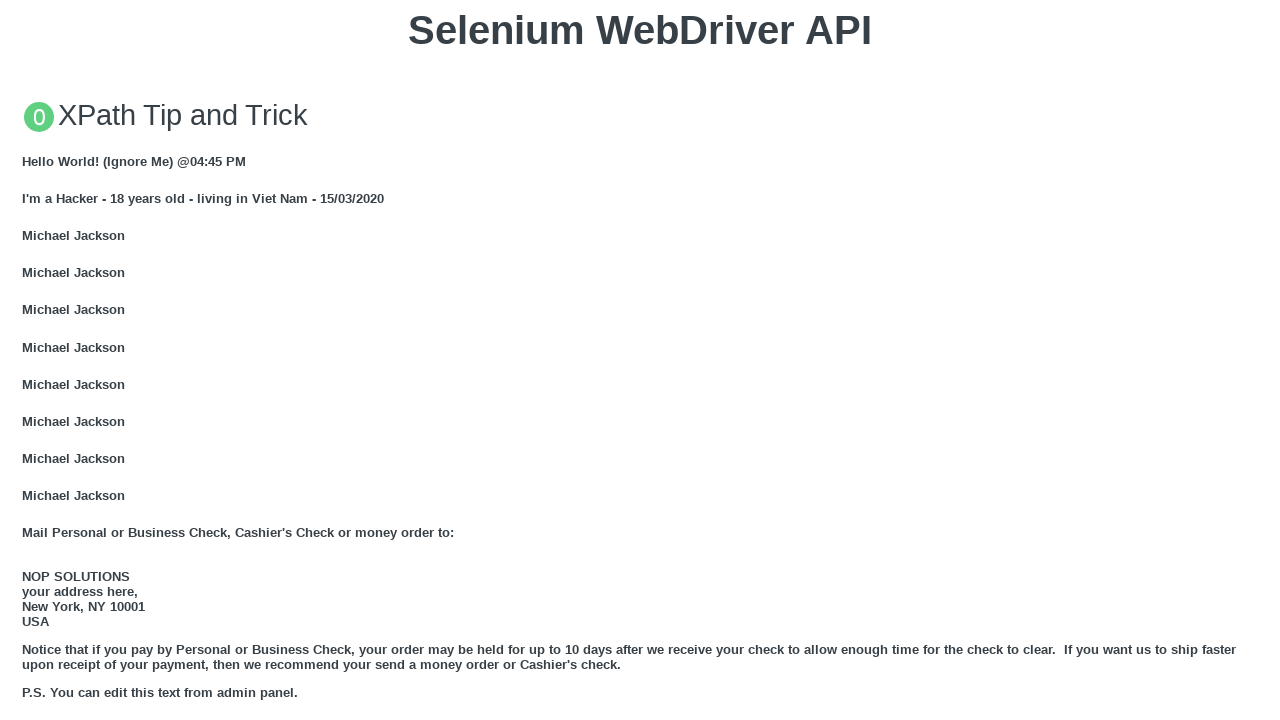

Clicked Java checkbox at (28, 361) on #java
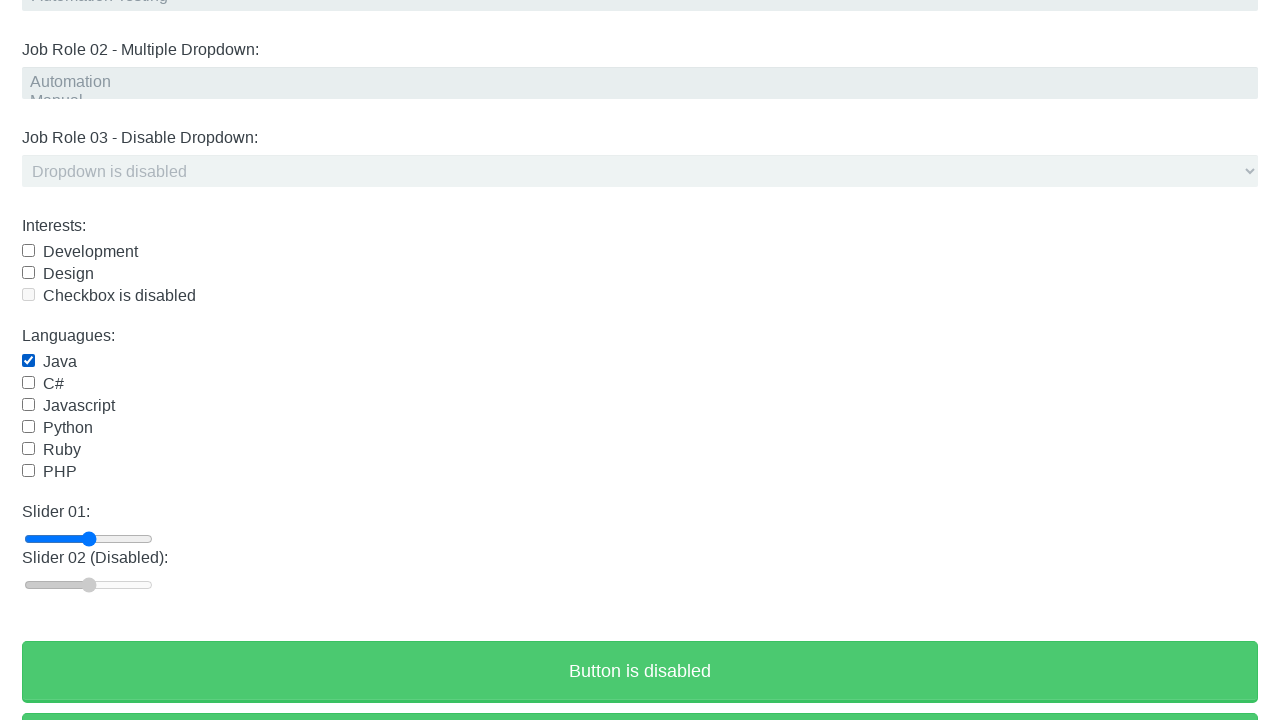

Clicked Age Under 18 radio button at (28, 360) on #under_18
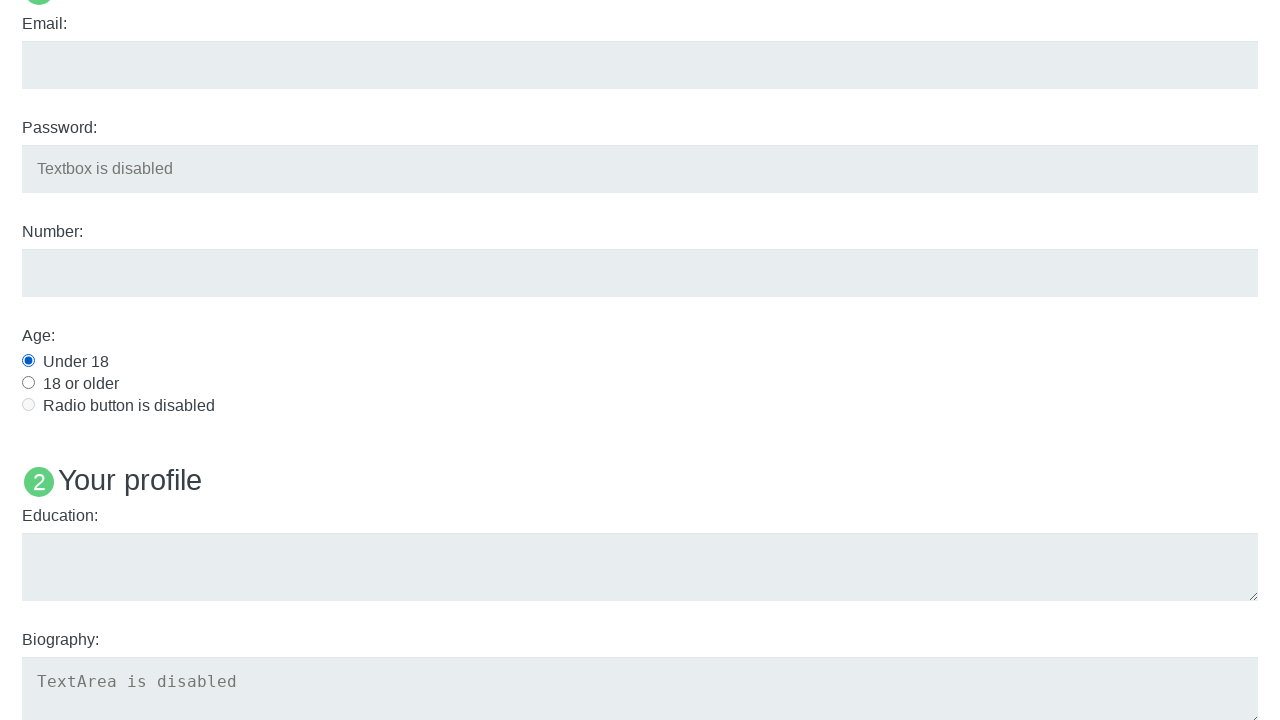

Waited 3 seconds for actions to complete
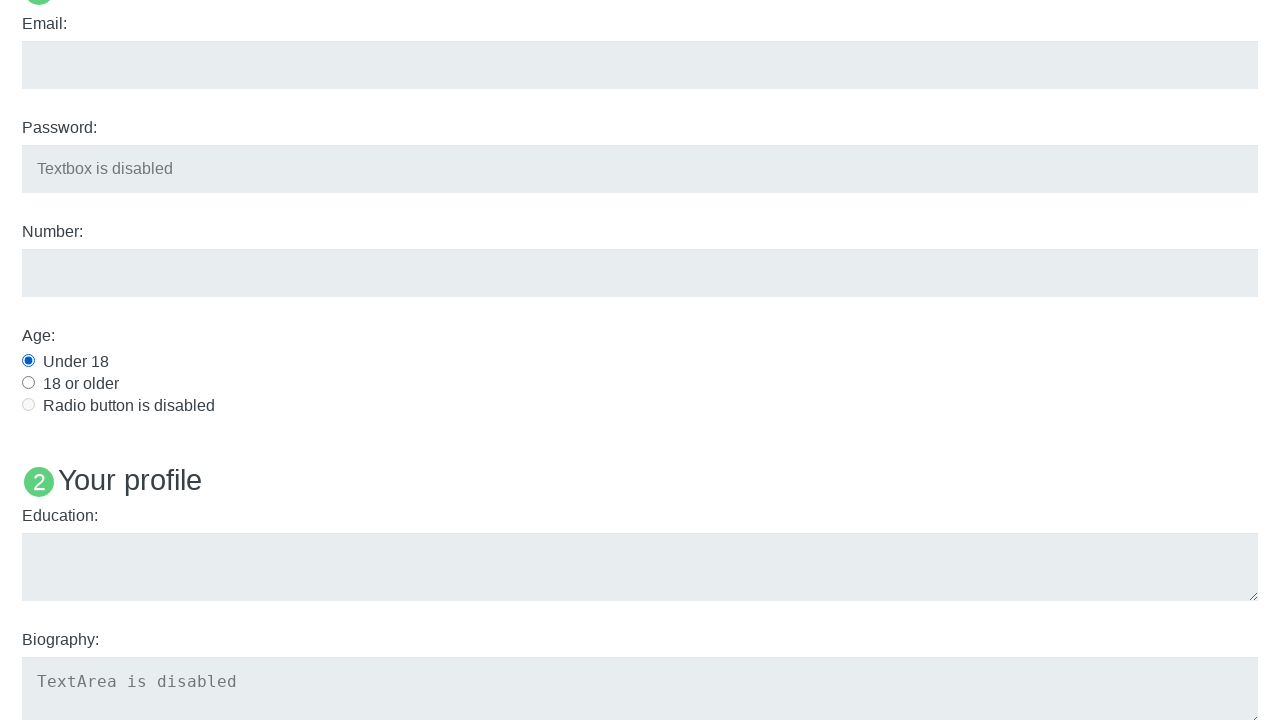

Verified Java checkbox is now selected
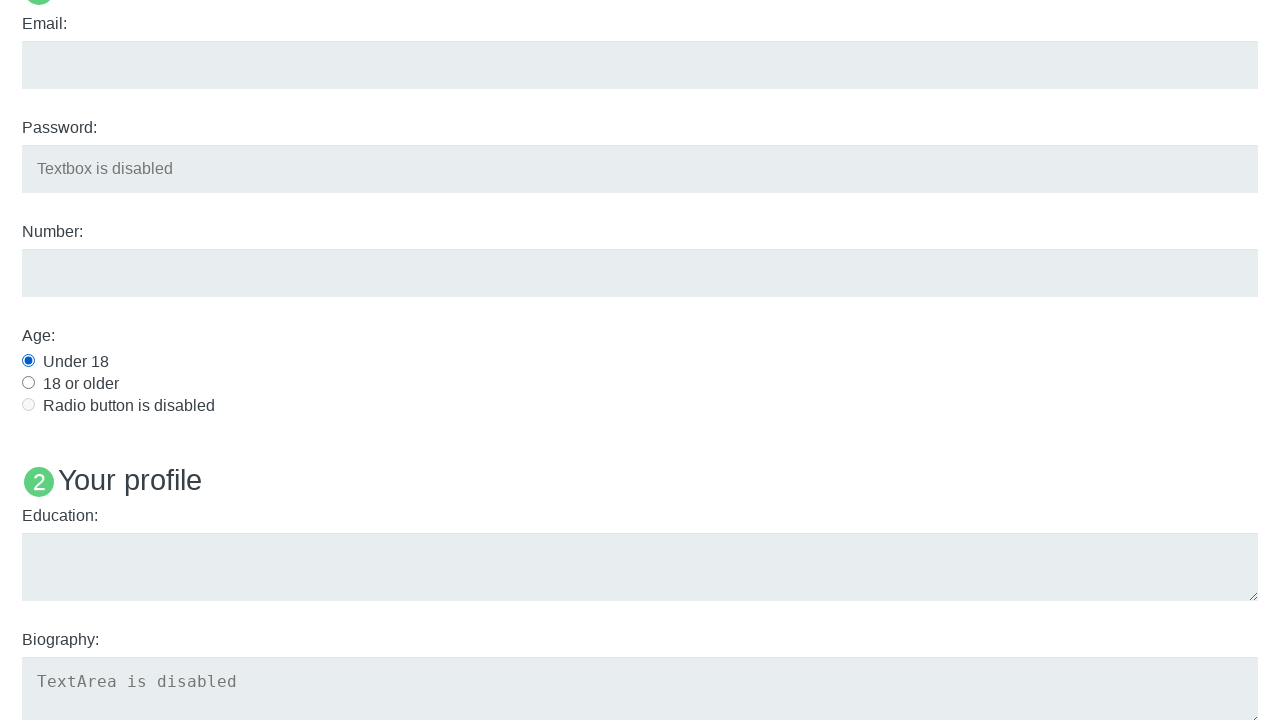

Verified Age Under 18 radio is now selected
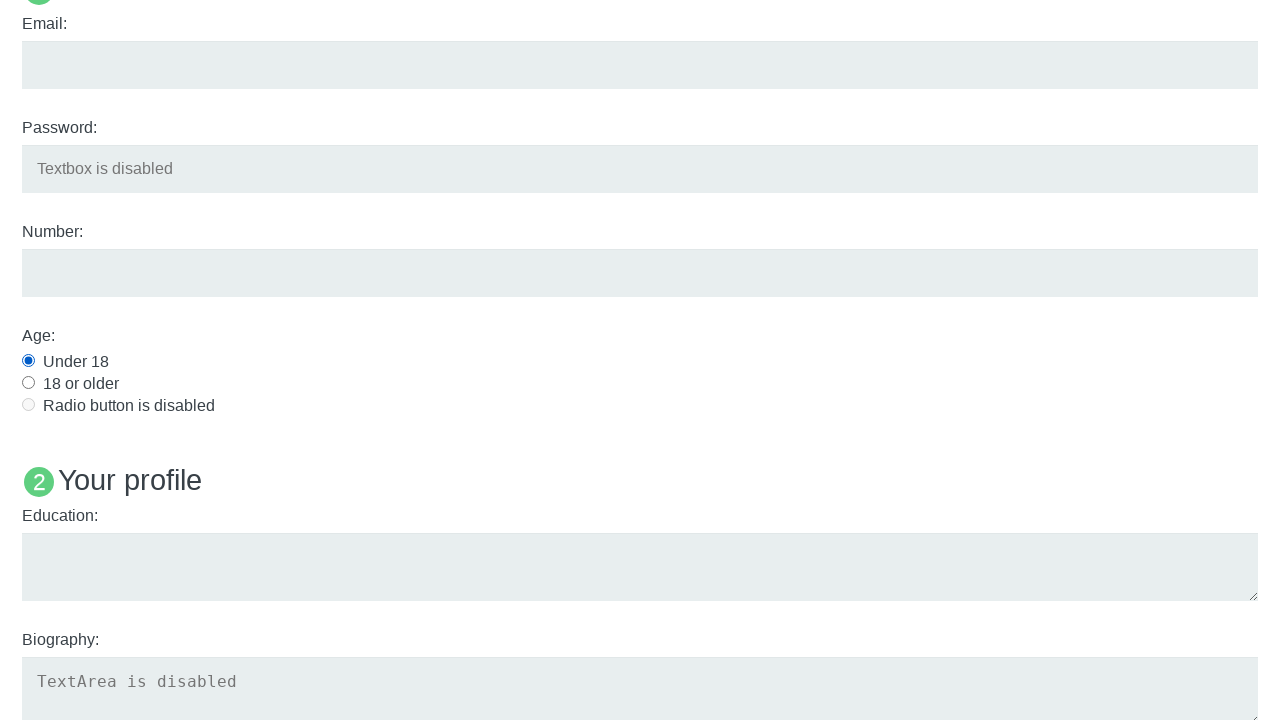

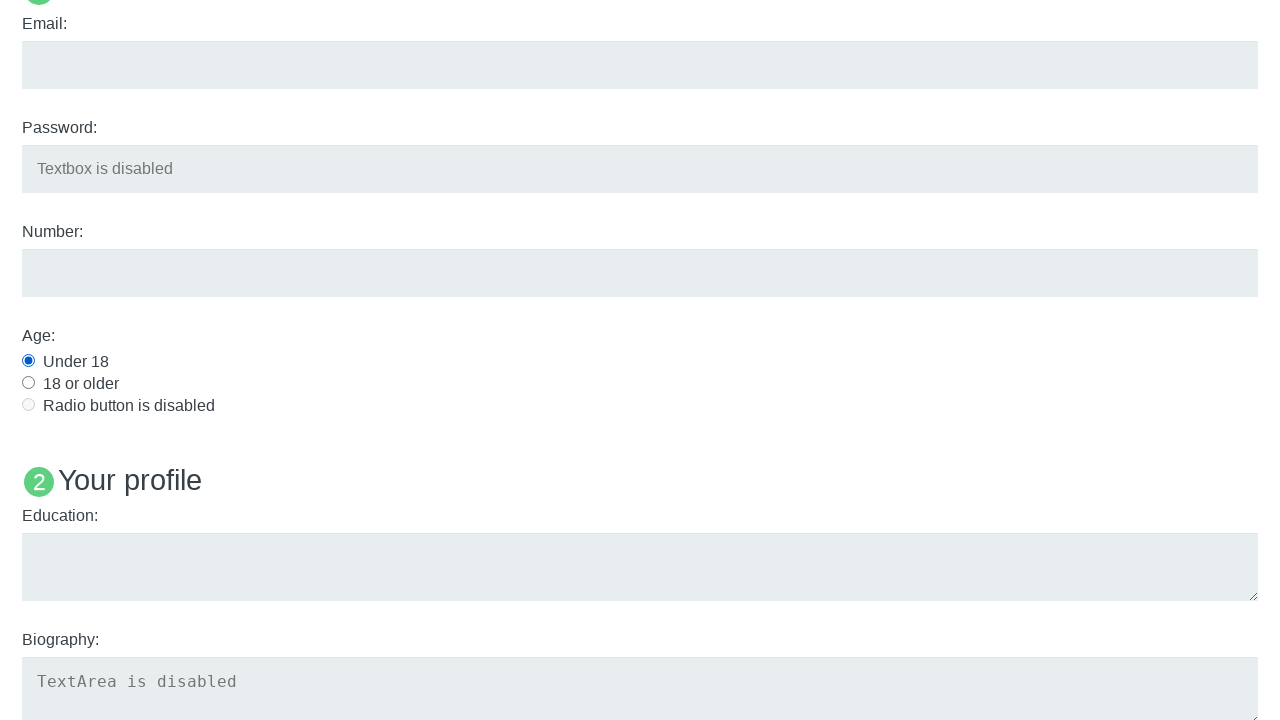